Tests menu functionality by hovering over the menu, clicking on Option 2, and verifying the displayed value shows "setting:2"

Starting URL: https://test-with-me-app.vercel.app/learning/web-elements/components/menu

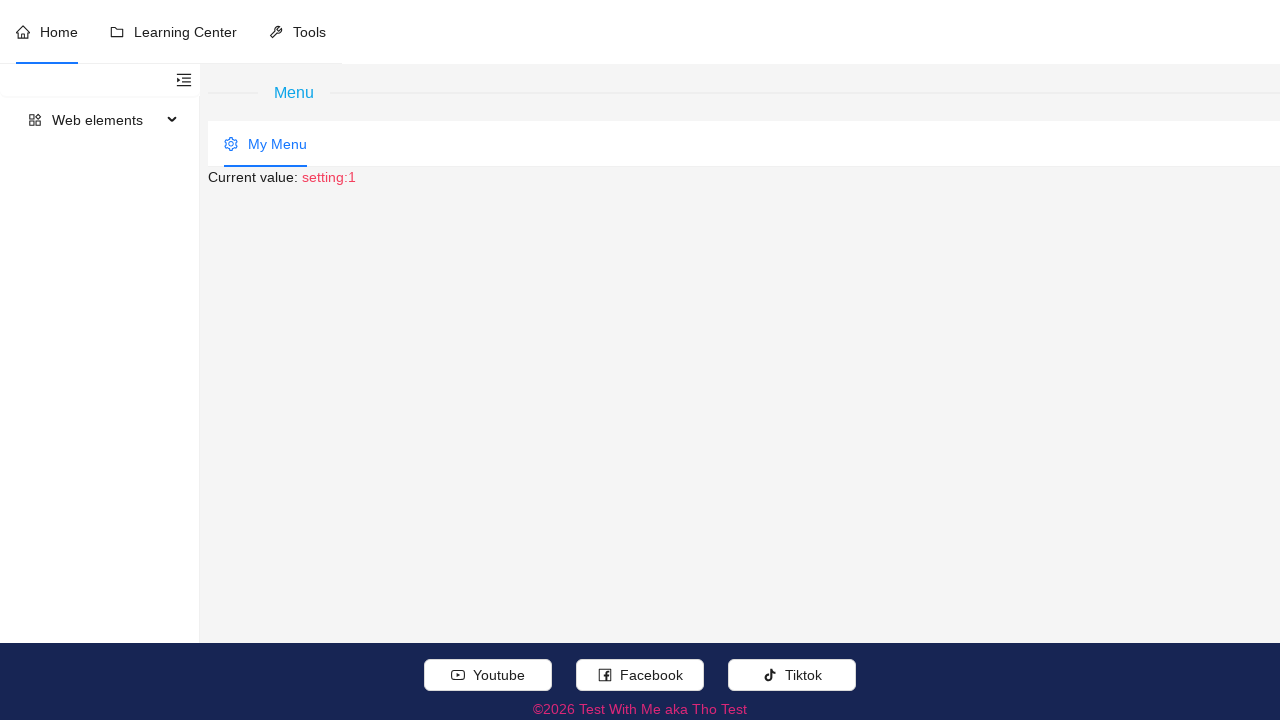

Hovered over 'My Menu' to expand the menu at (266, 144) on //div[normalize-space() = 'My Menu' and @role = 'menuitem']//parent::li
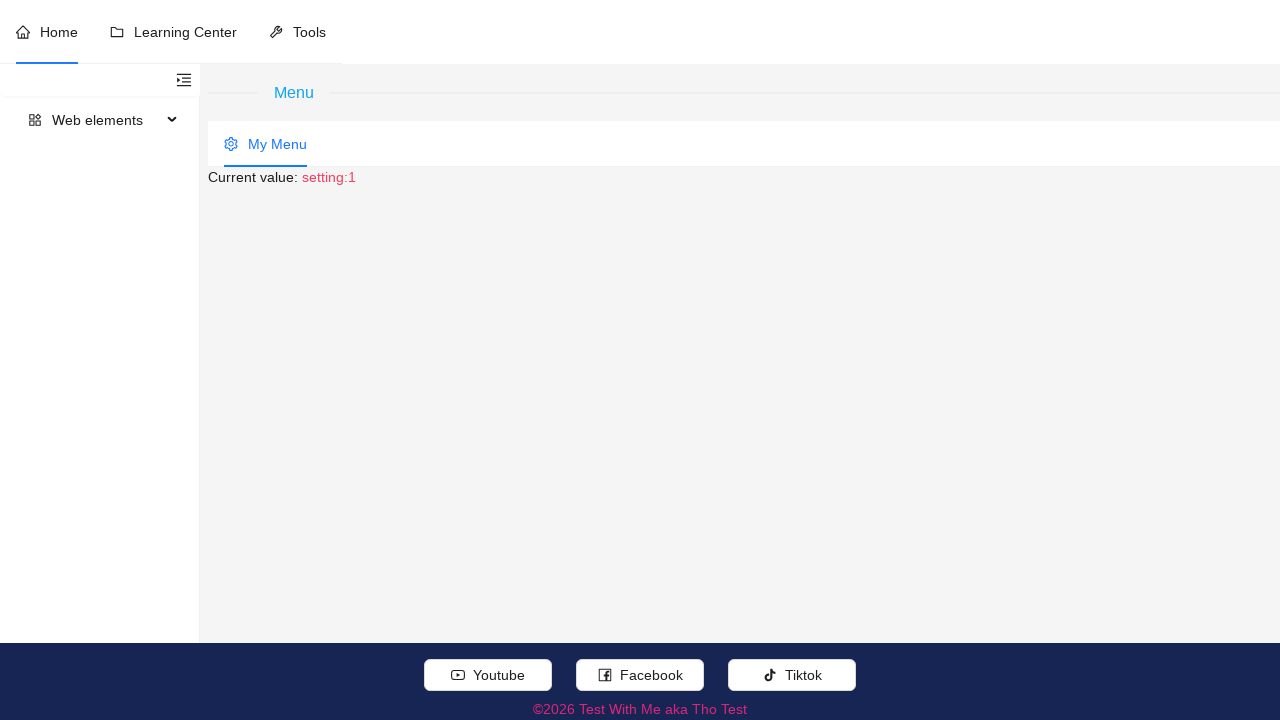

Clicked on 'Option 2' menu item at (304, 140) on //li[normalize-space() = 'Option 2' and @role = 'menuitem']
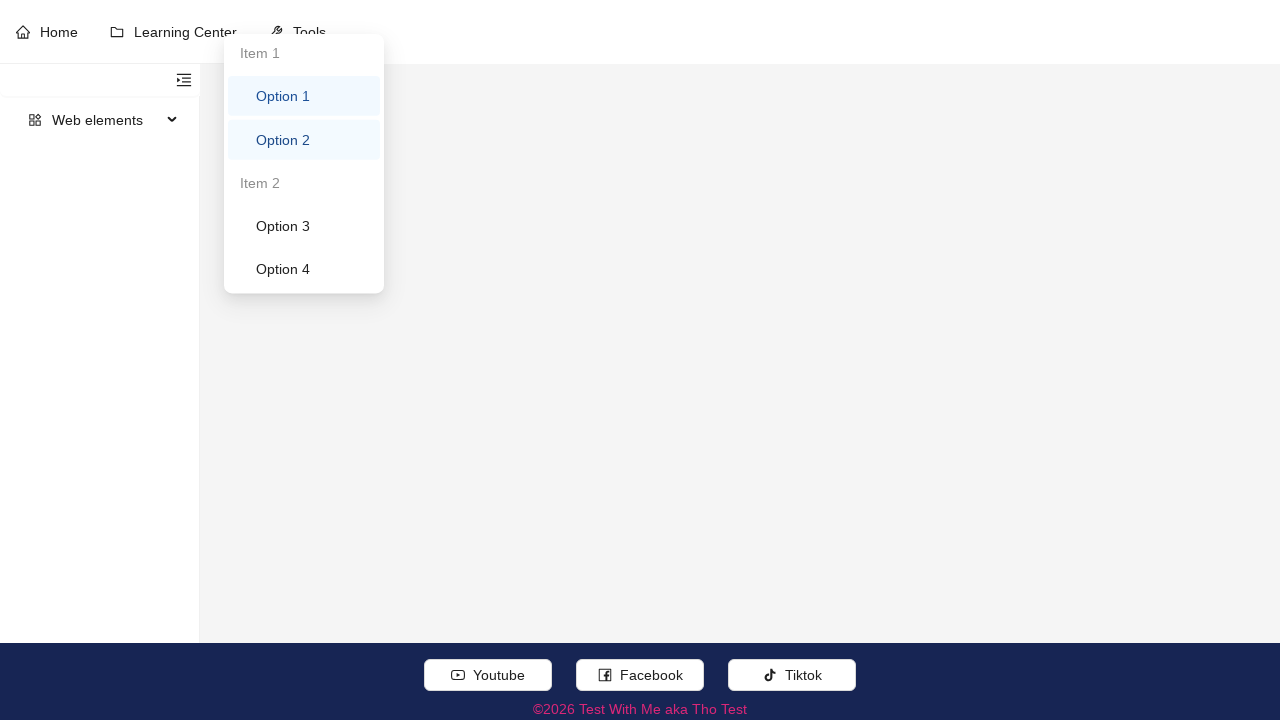

Verified that 'Current value: setting:2' is displayed with correct styling
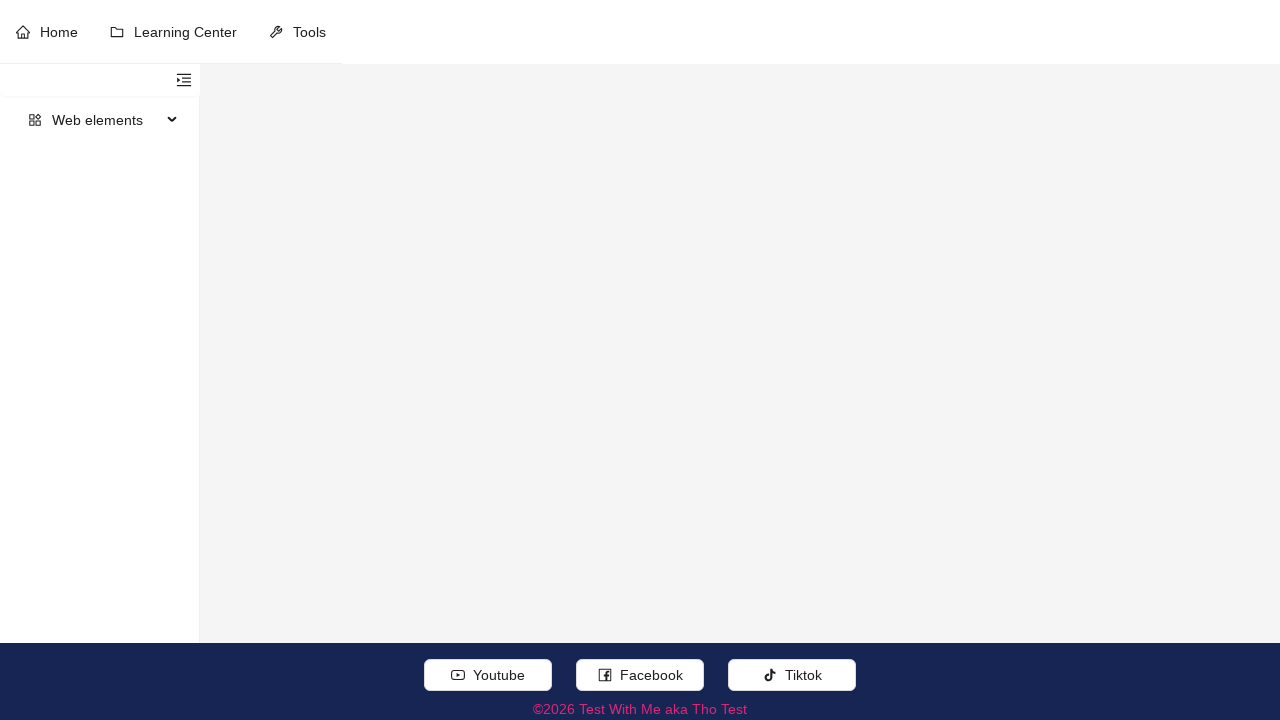

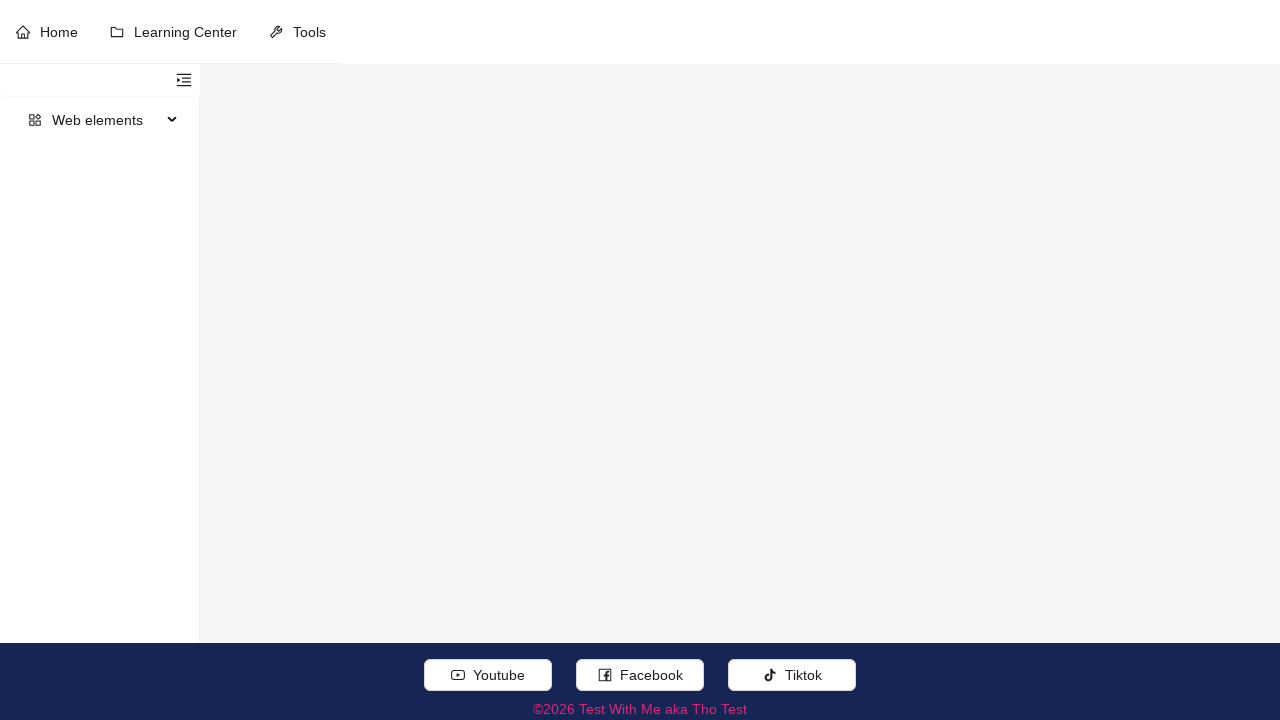